Tests selecting multiple language checkboxes on the feedback page and verifying the selection

Starting URL: https://kristinek.github.io/site/tasks/provide_feedback

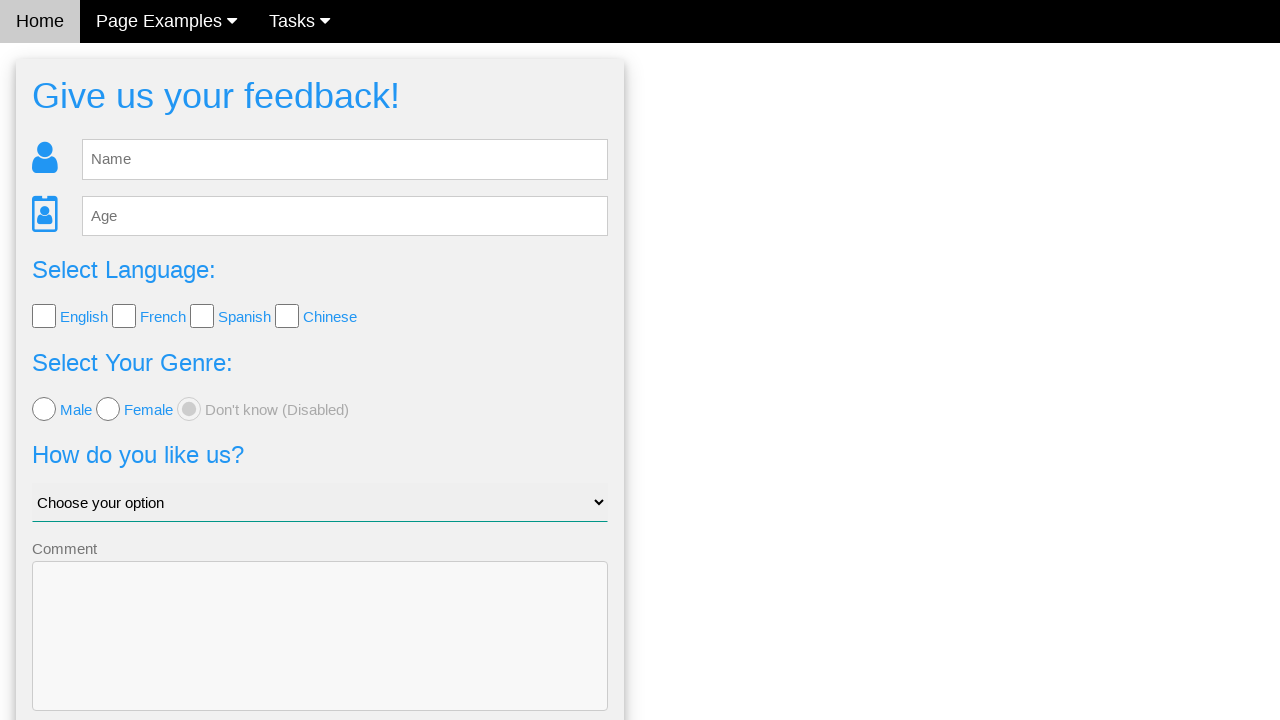

Clicked English language checkbox at (44, 316) on xpath=//input[@class='w3-check' and @value='English']
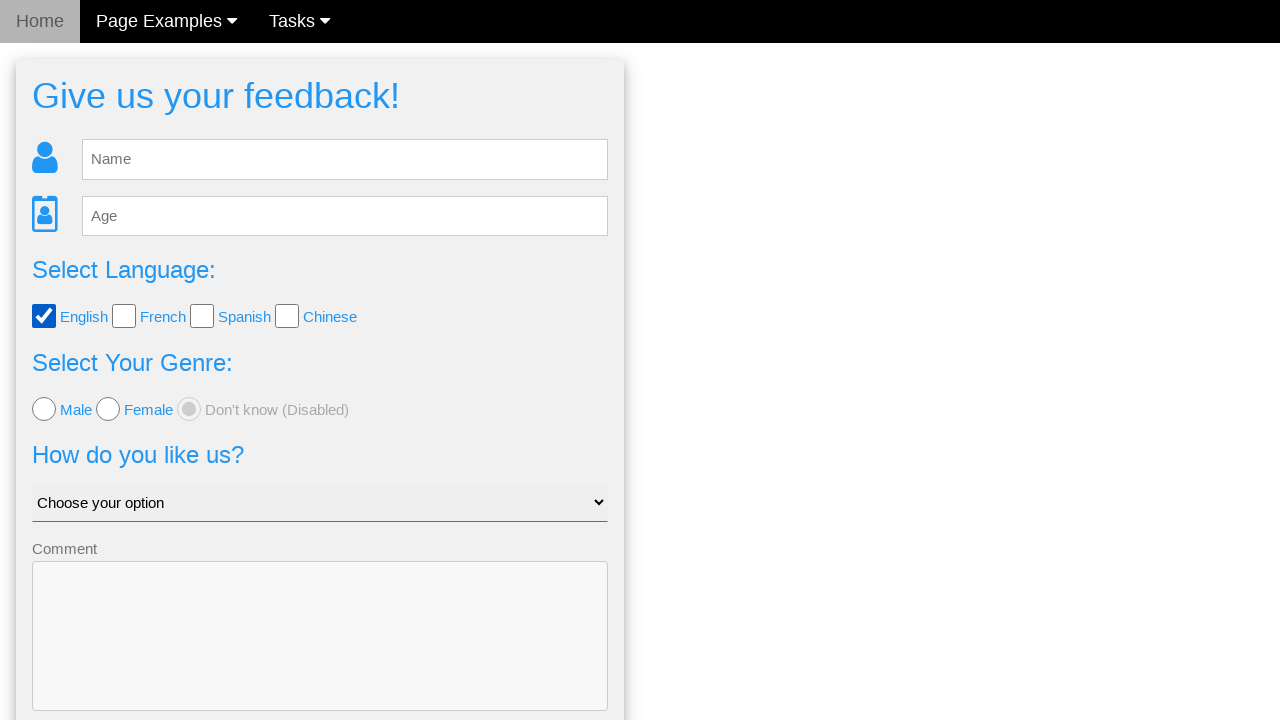

Clicked French language checkbox at (124, 316) on xpath=//input[@class='w3-check' and @value='French']
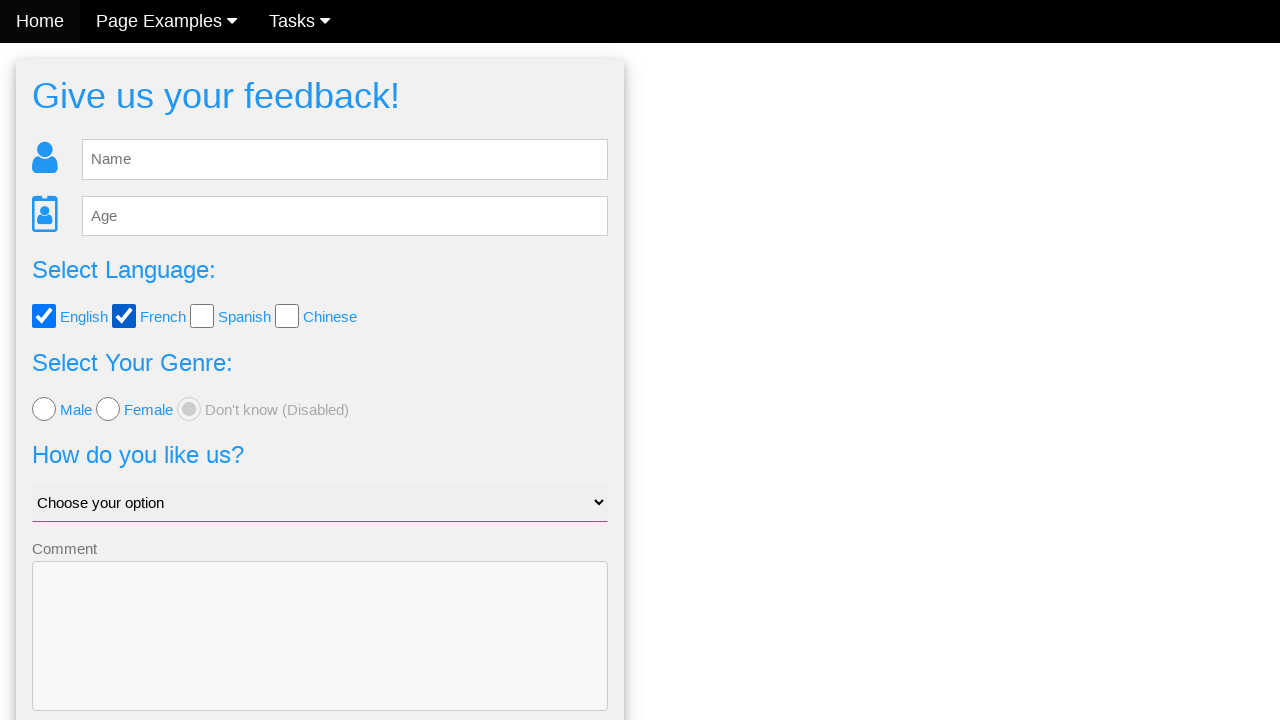

Clicked Send button to submit feedback at (320, 656) on .w3-btn-block
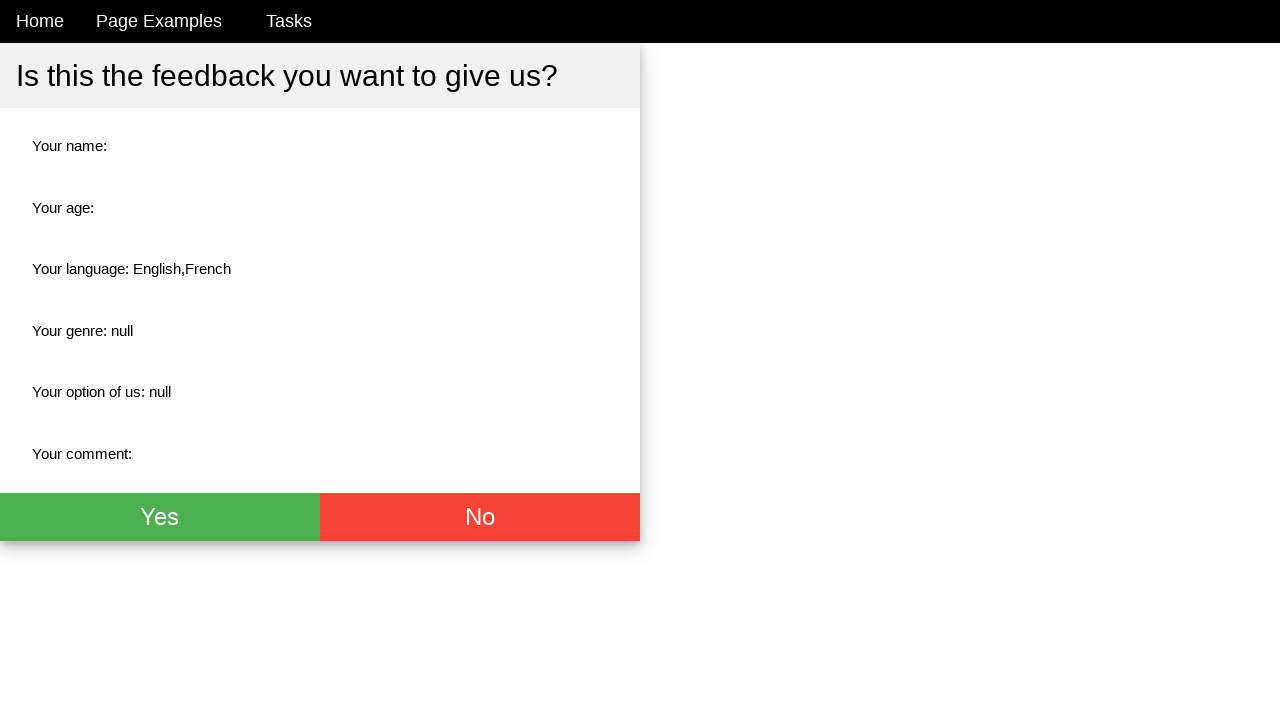

Language feedback section loaded and visible
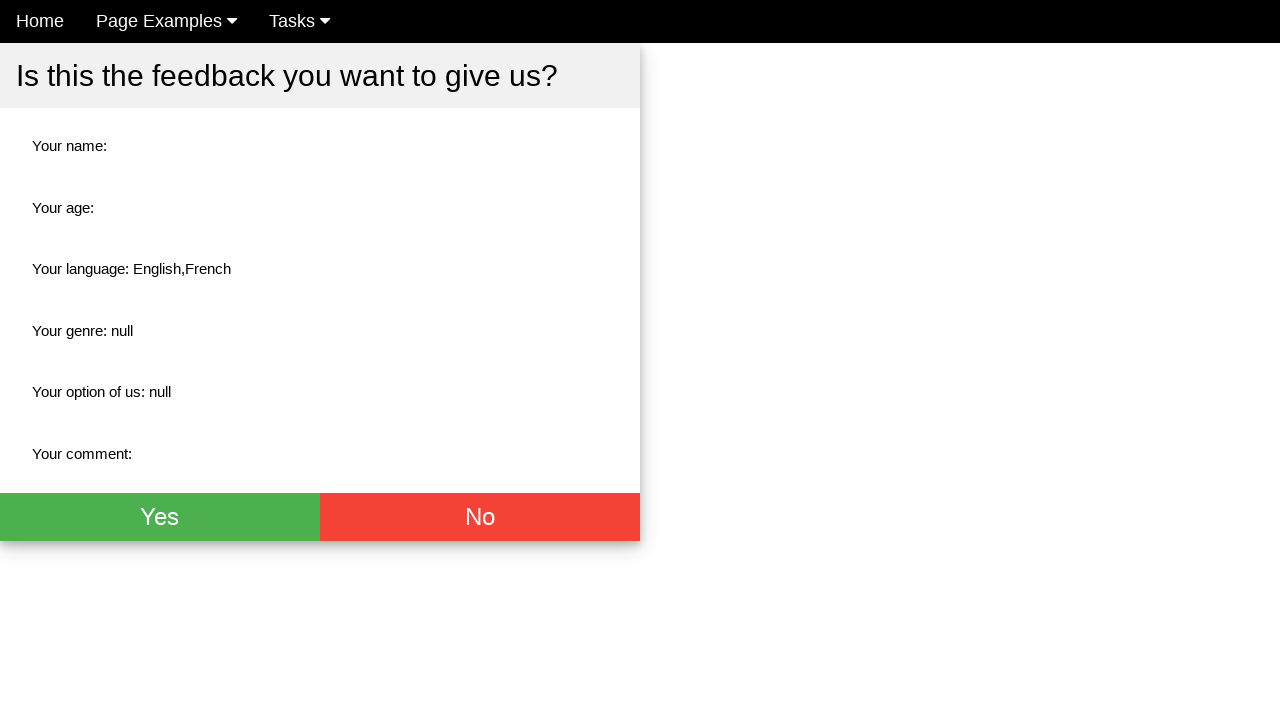

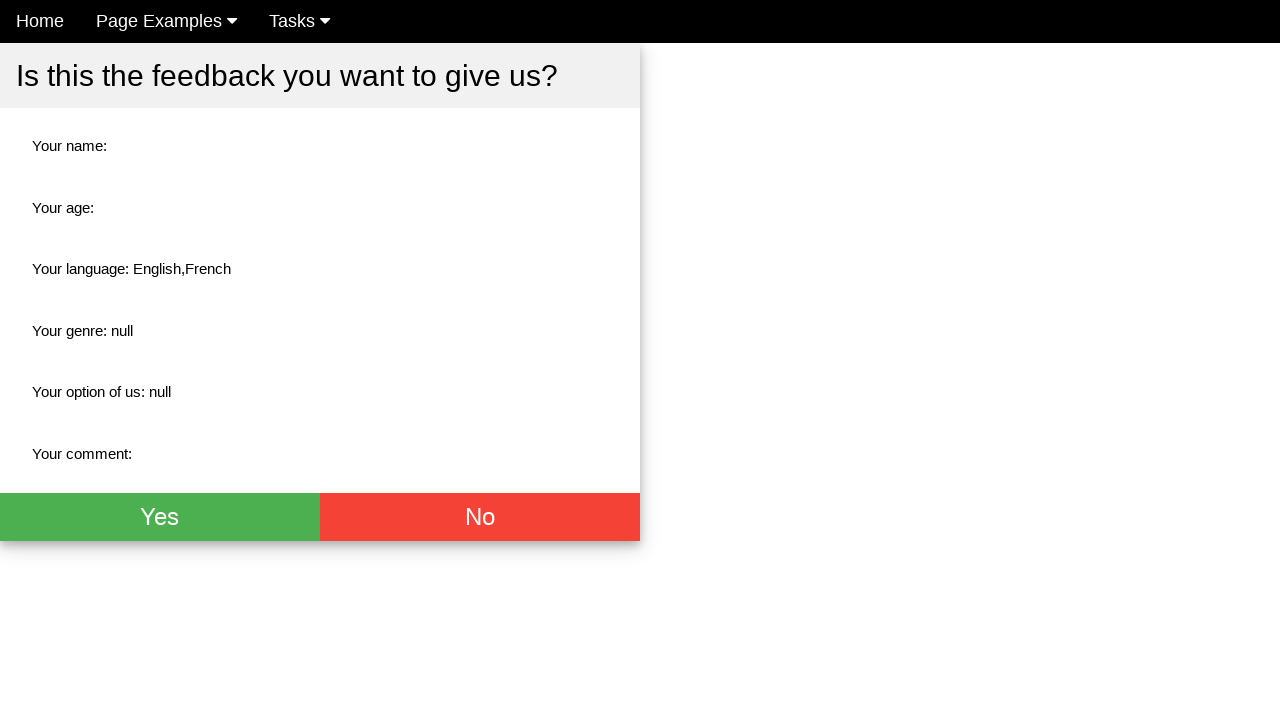